Tests XPath traversal techniques by locating elements through parent-child and sibling relationships on a practice automation page

Starting URL: https://rahulshettyacademy.com/AutomationPractice/

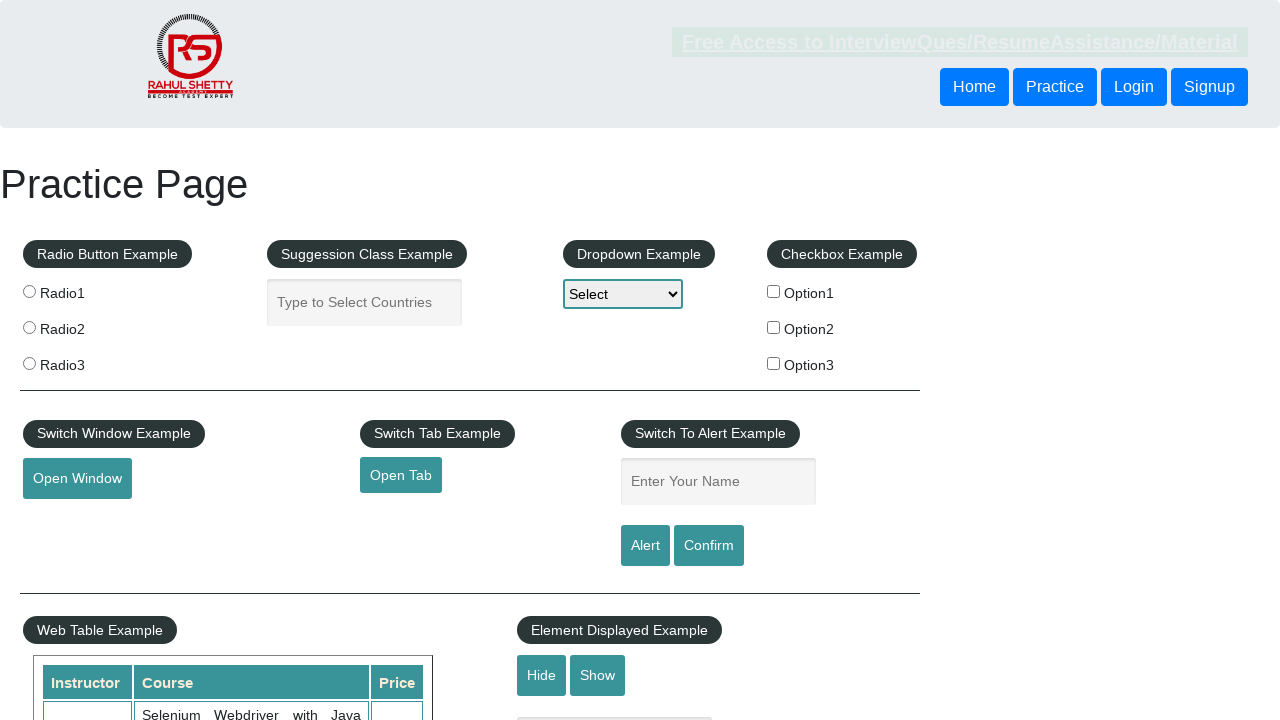

Located first button's following sibling using XPath and retrieved text content
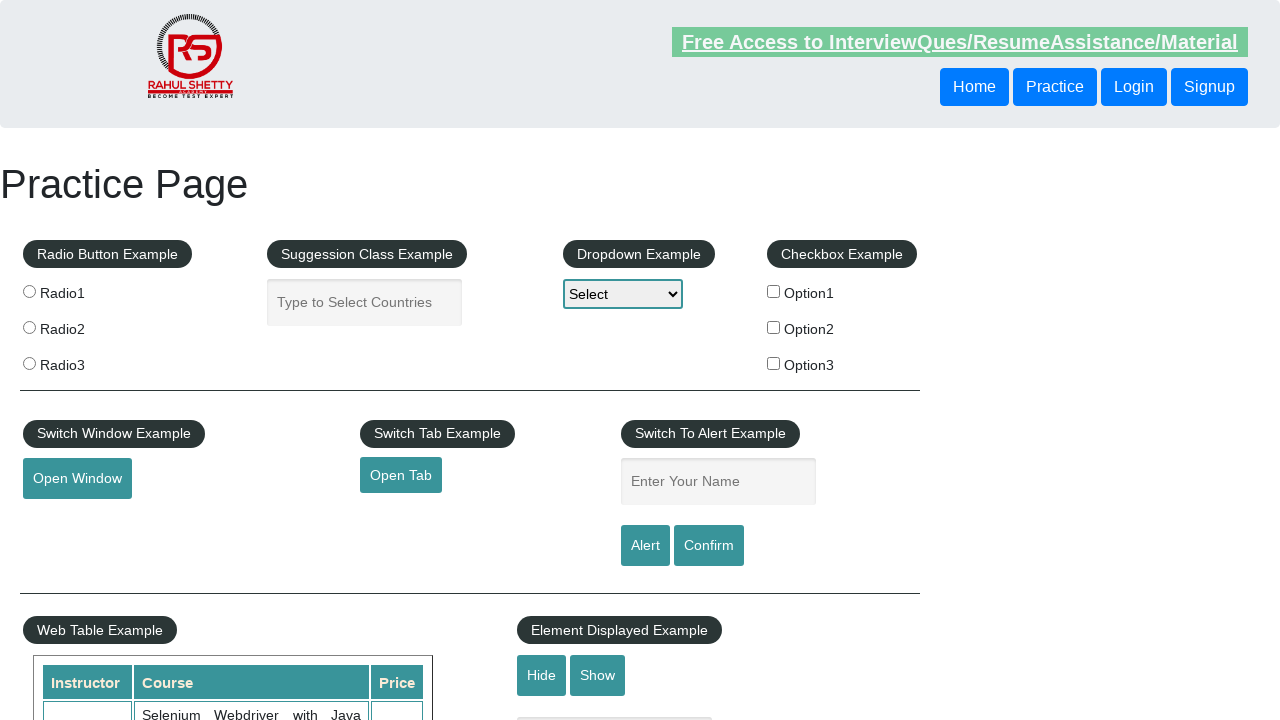

Printed first sibling button text content
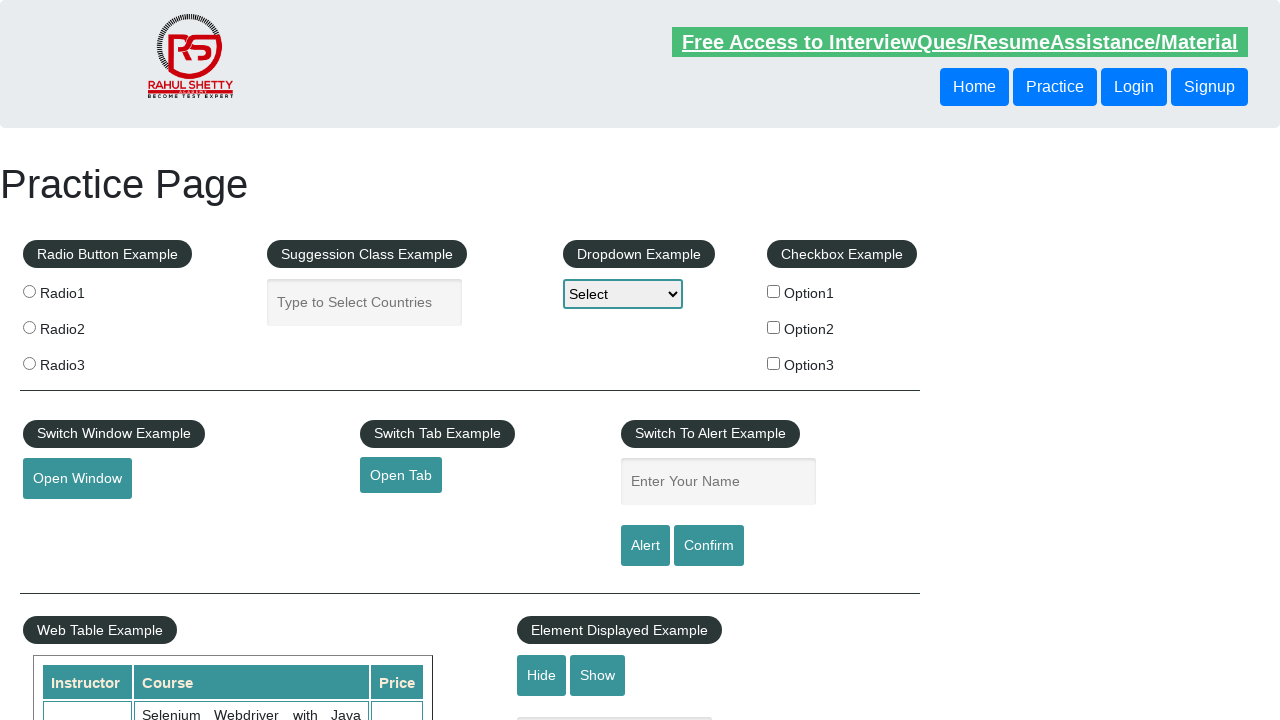

Located second button by traversing from first button to parent then to second child using XPath and retrieved text content
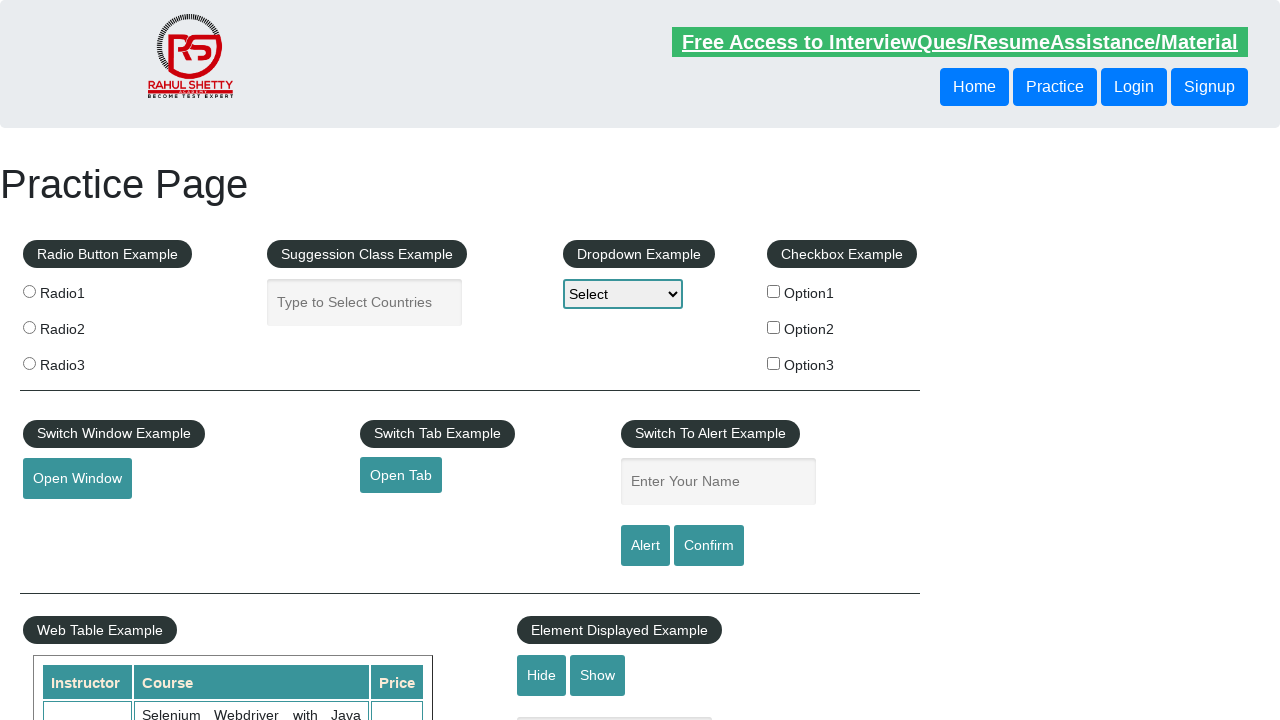

Printed parent-child traversal button text content
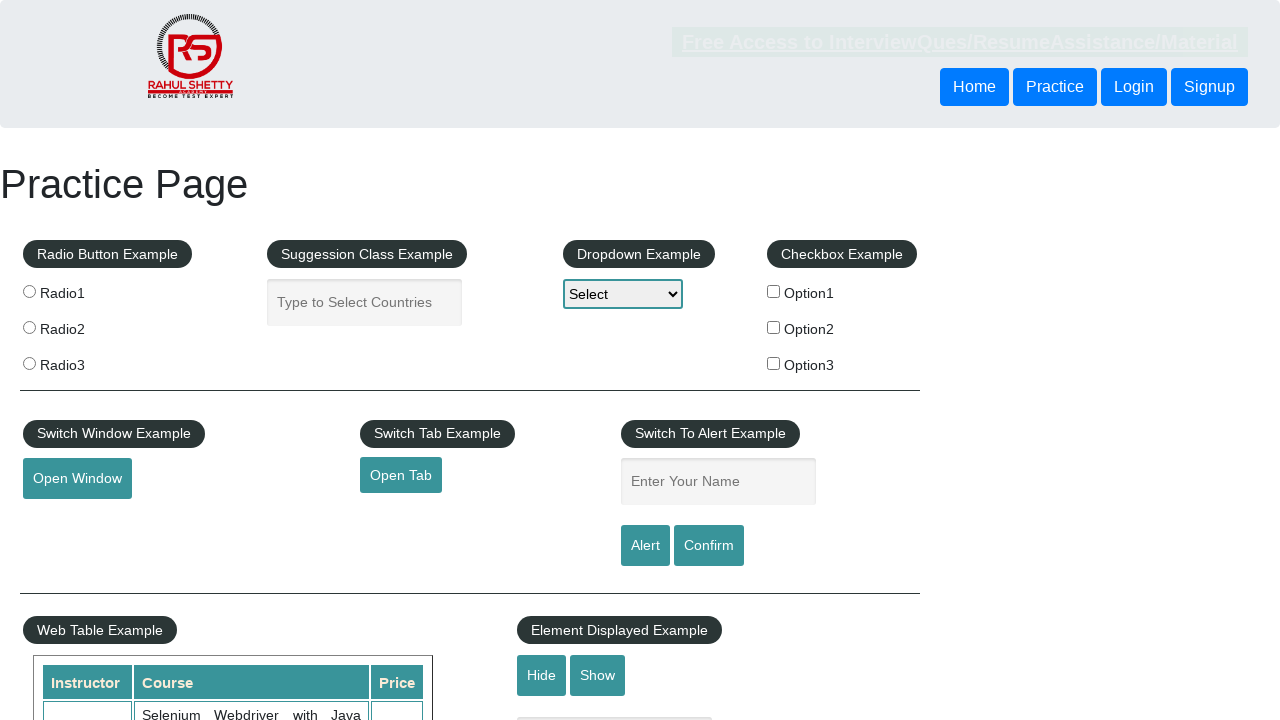

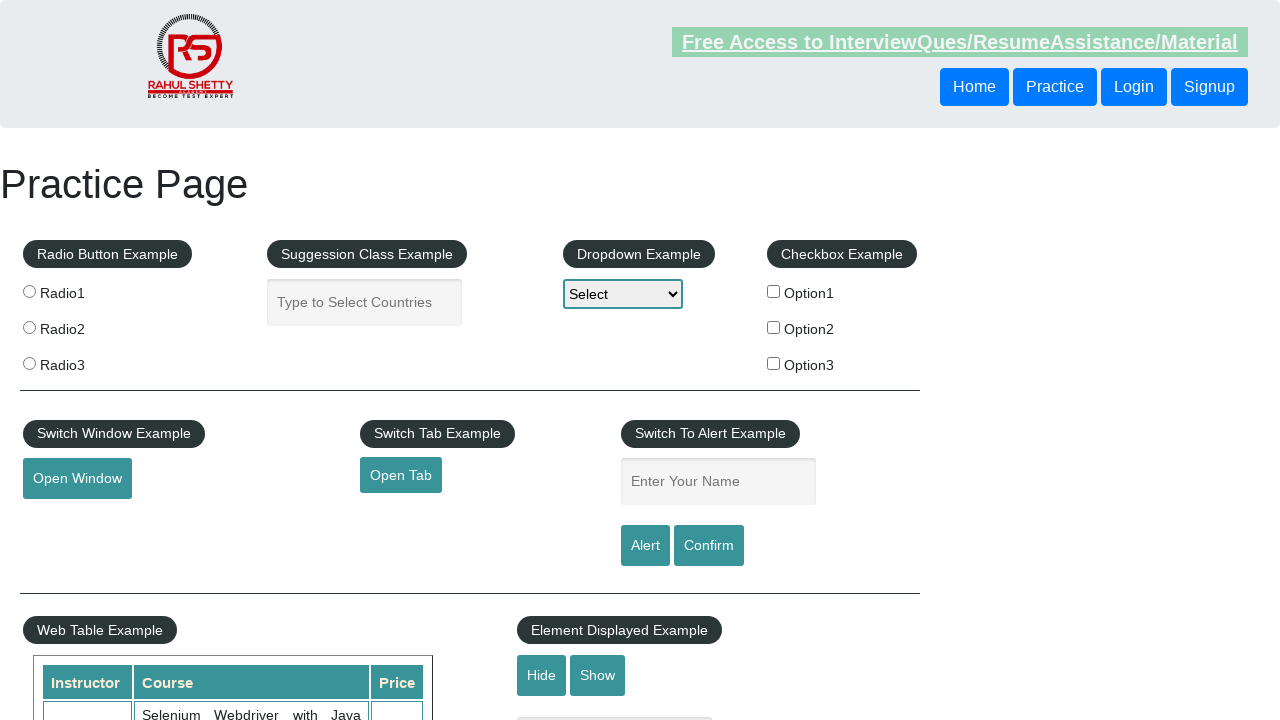